Fills out a complete form with personal information, job details, education level, gender selection, and date, then submits it

Starting URL: https://formy-project.herokuapp.com/form

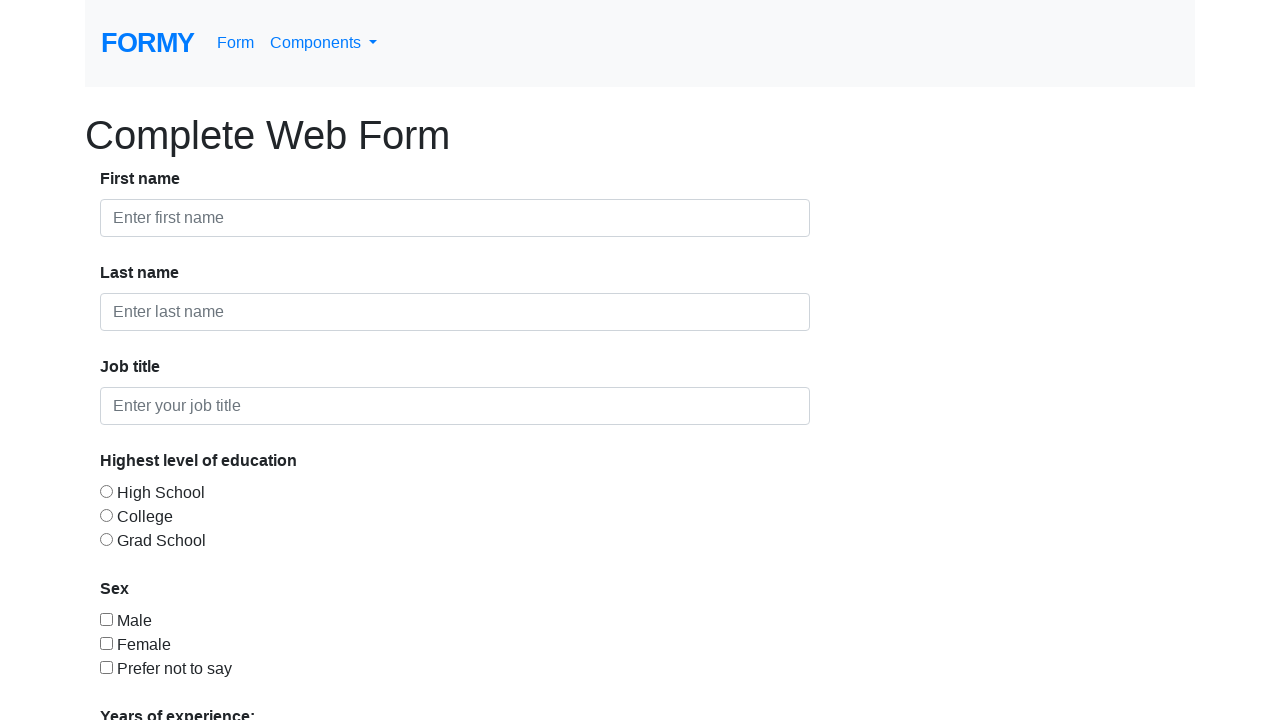

Filled first name field with 'John' on #first-name
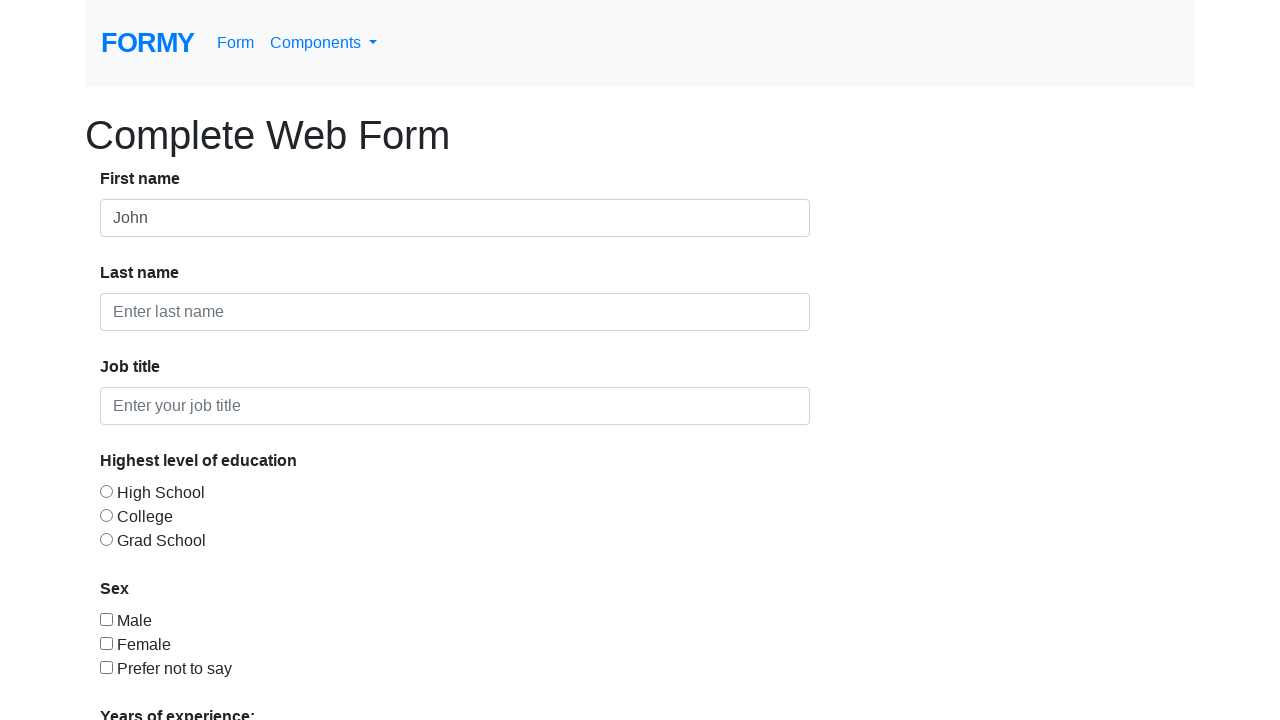

Filled last name field with 'Smith' on #last-name
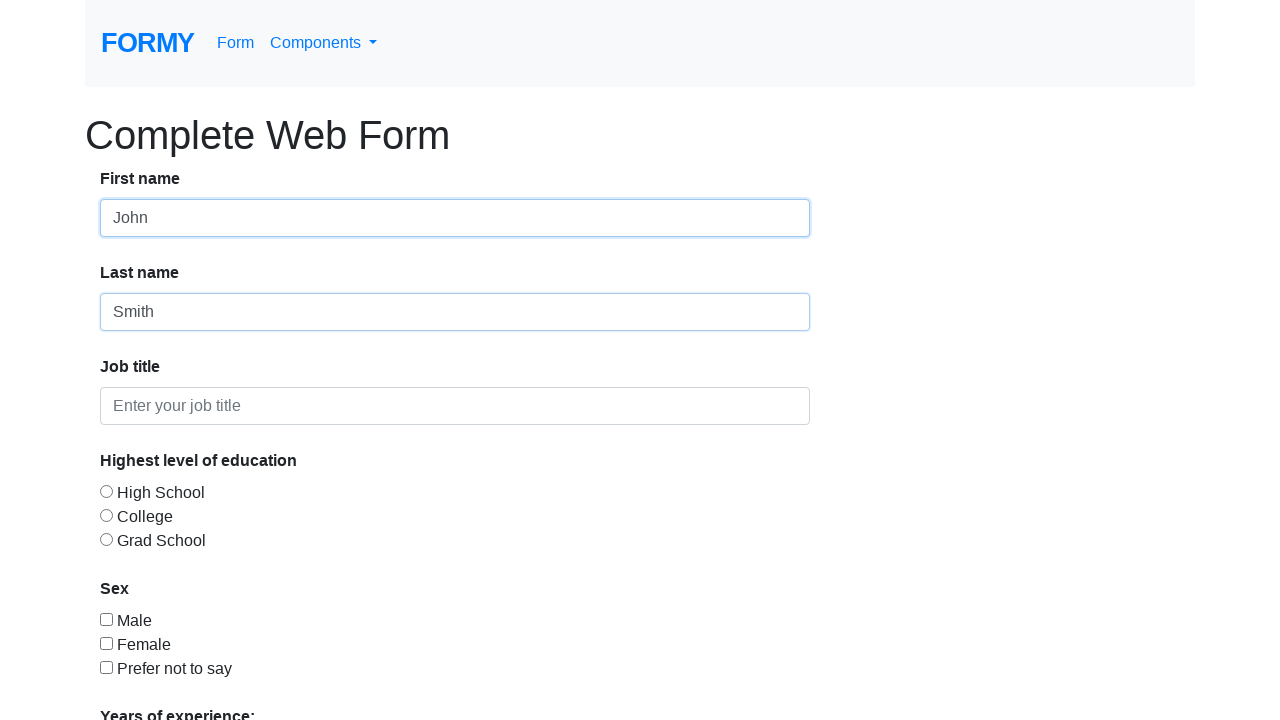

Filled job title field with 'QA Engineer' on #job-title
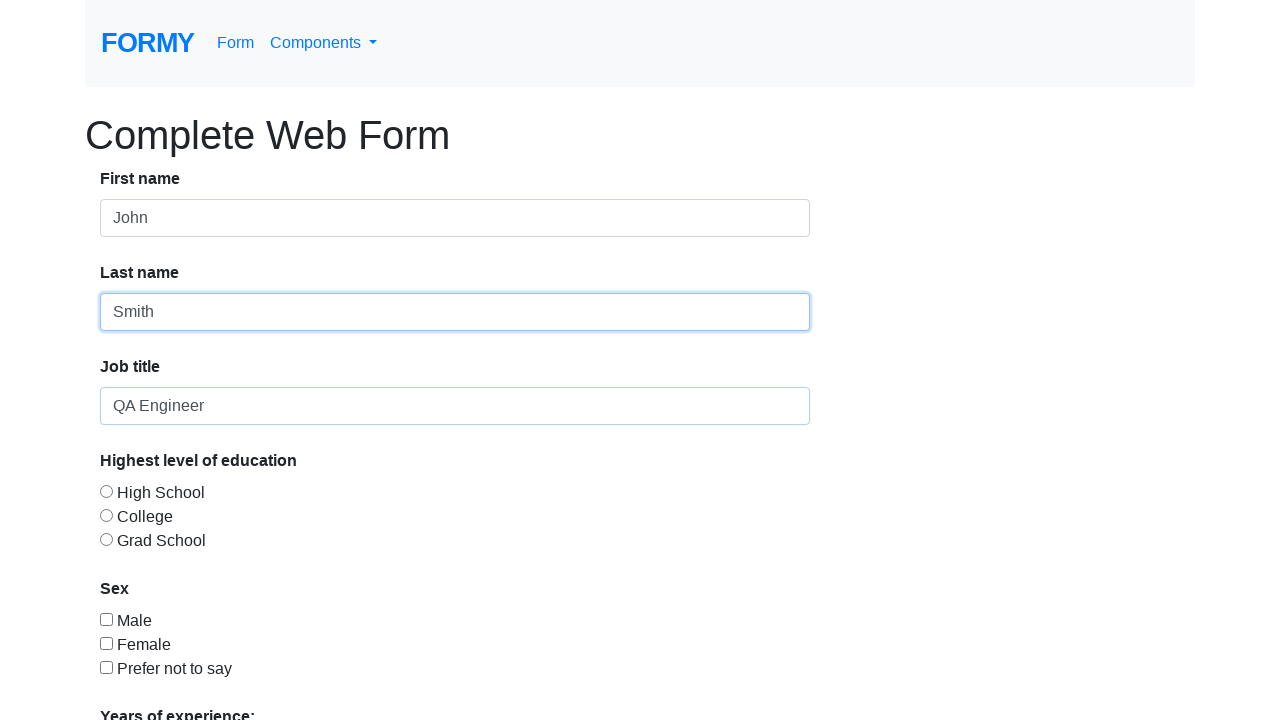

Selected College education level at (106, 539) on #radio-button-3
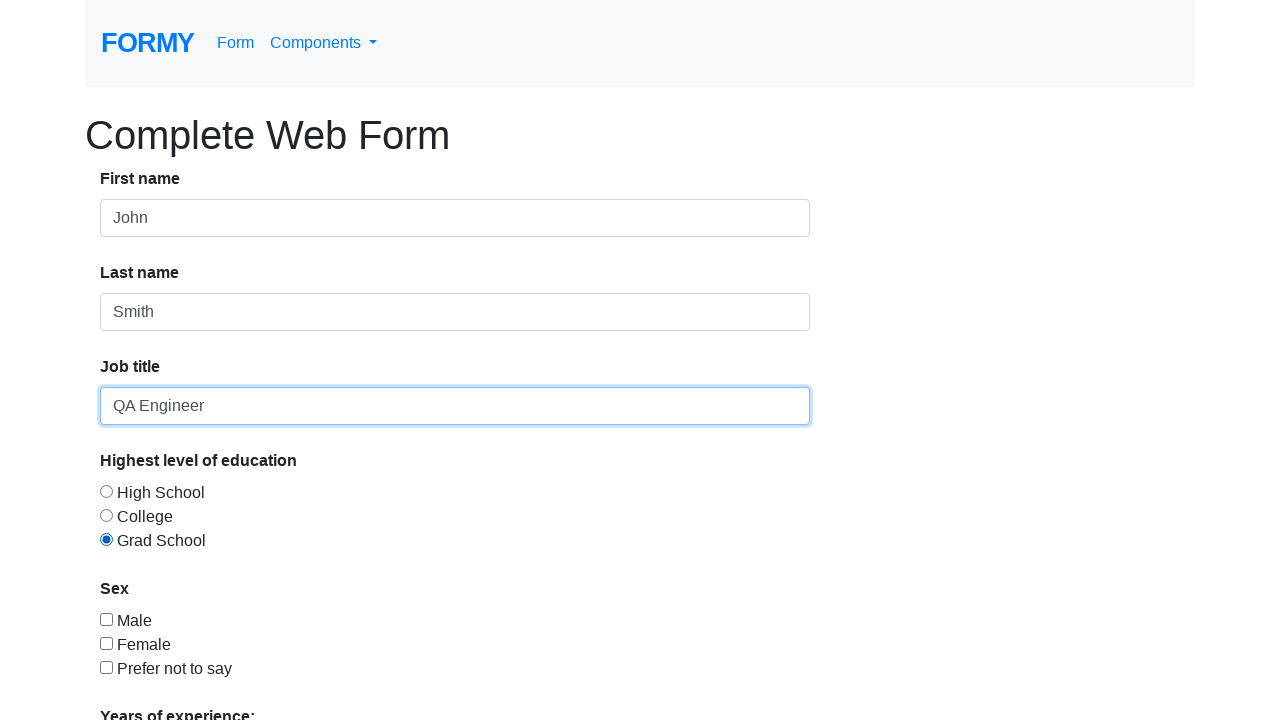

Selected gender checkbox at (106, 643) on #checkbox-2
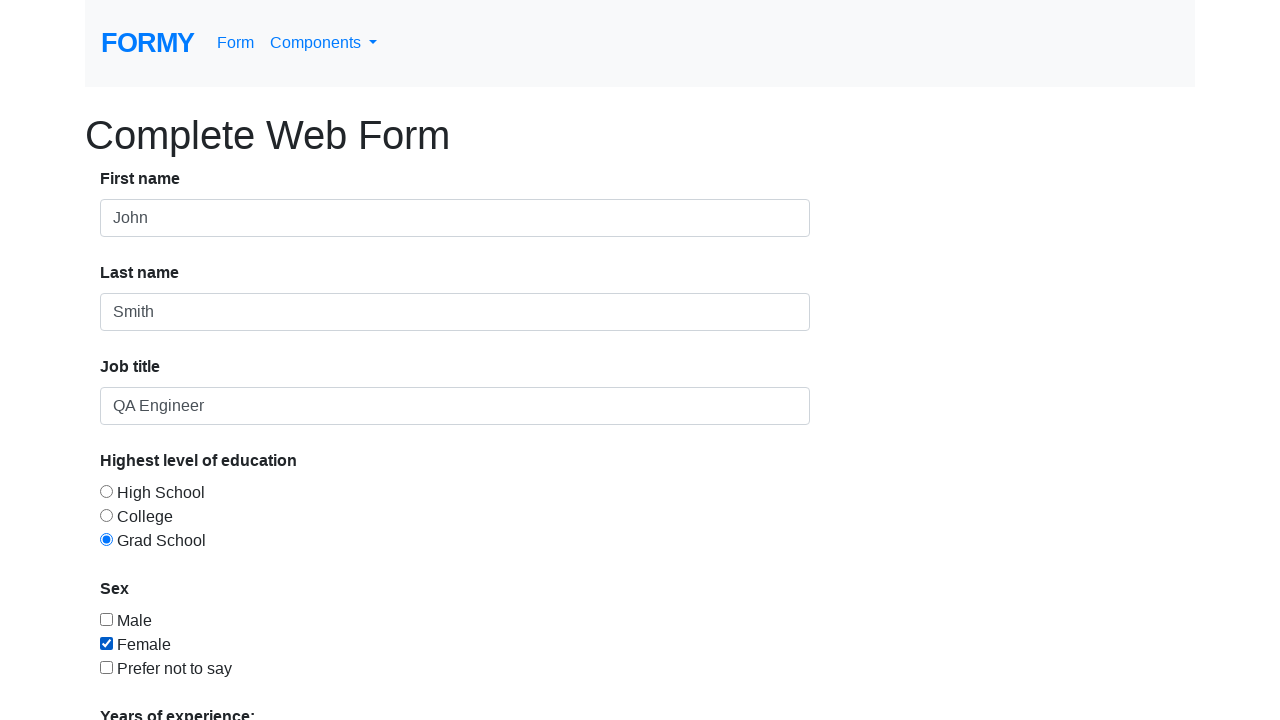

Selected years of experience from dropdown on select
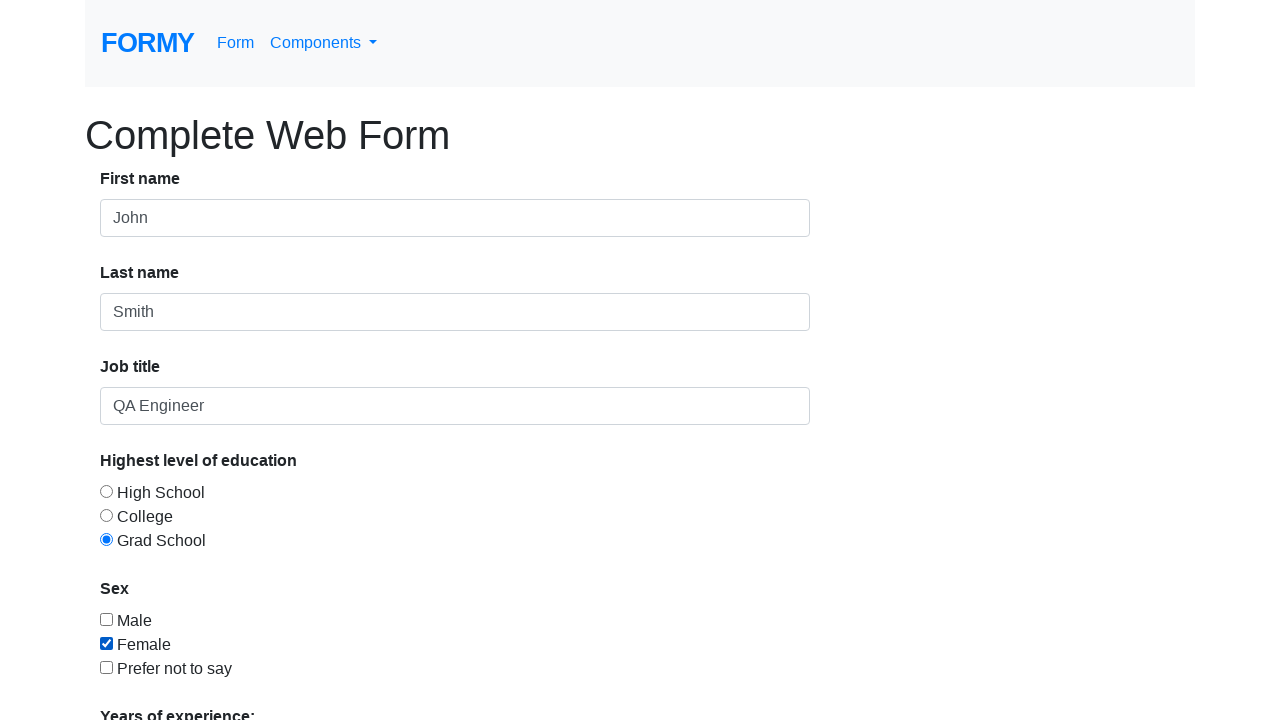

Filled date field with '03/15/2024' on #datepicker
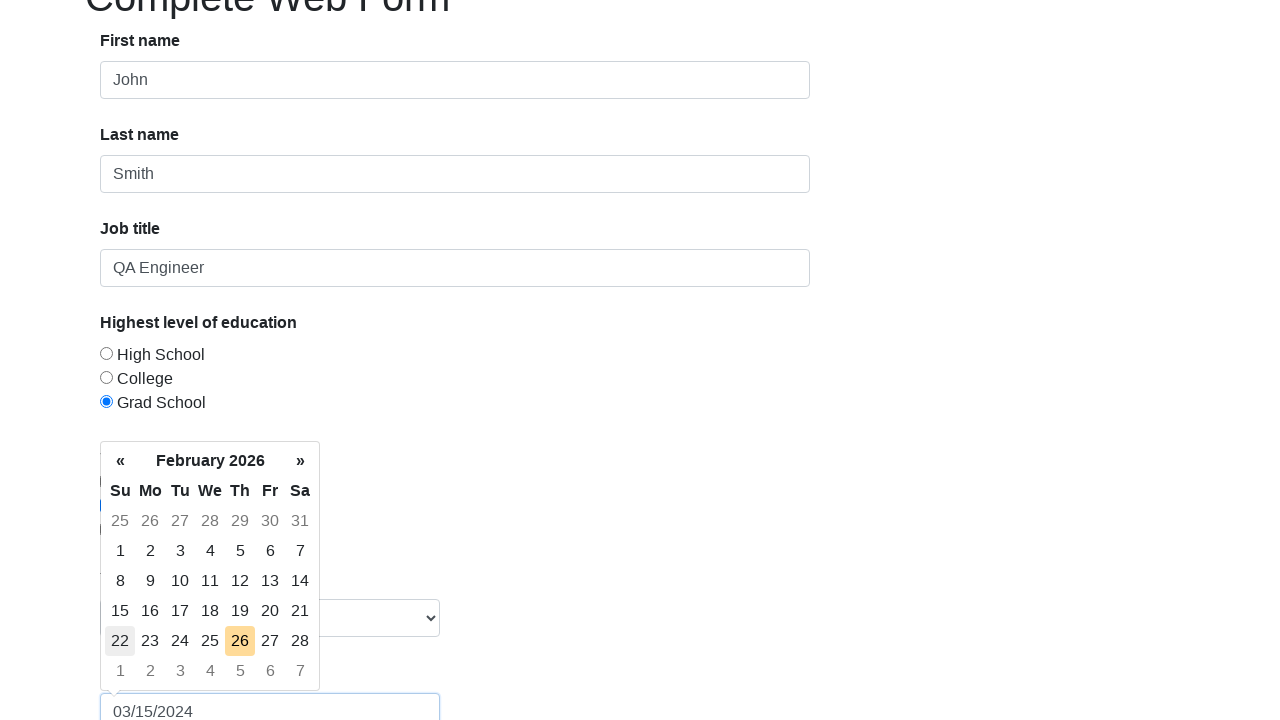

Clicked submit button to submit the form at (148, 680) on .btn.btn-lg.btn-primary
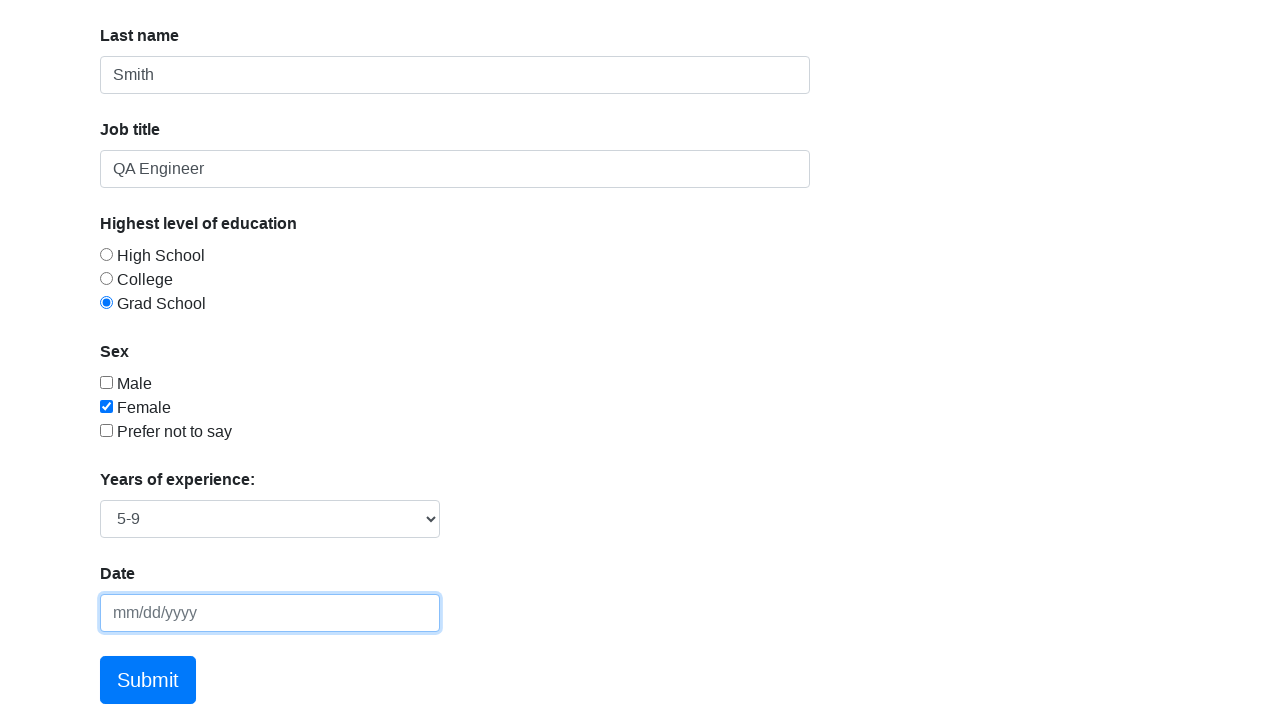

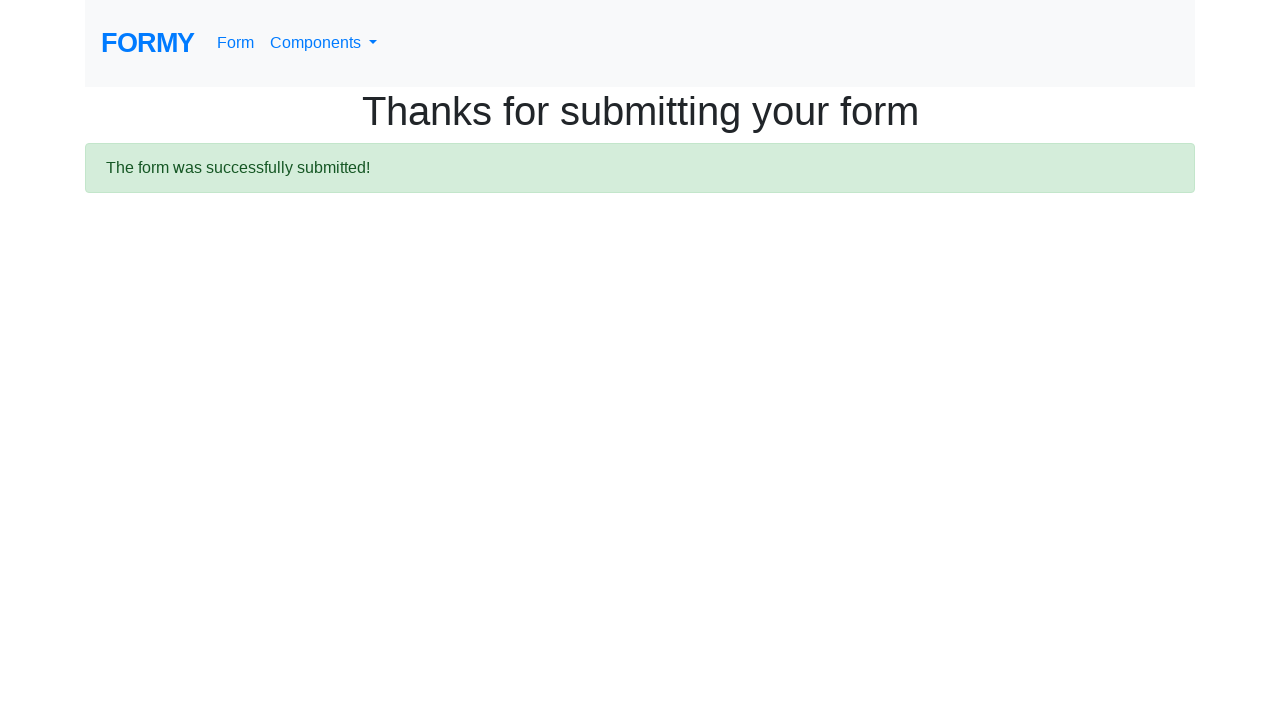